Tests ABN lookup search functionality by navigating to the ABN lookup page and typing "Automic" in the search field to verify search results appear.

Starting URL: https://abr.business.gov.au/

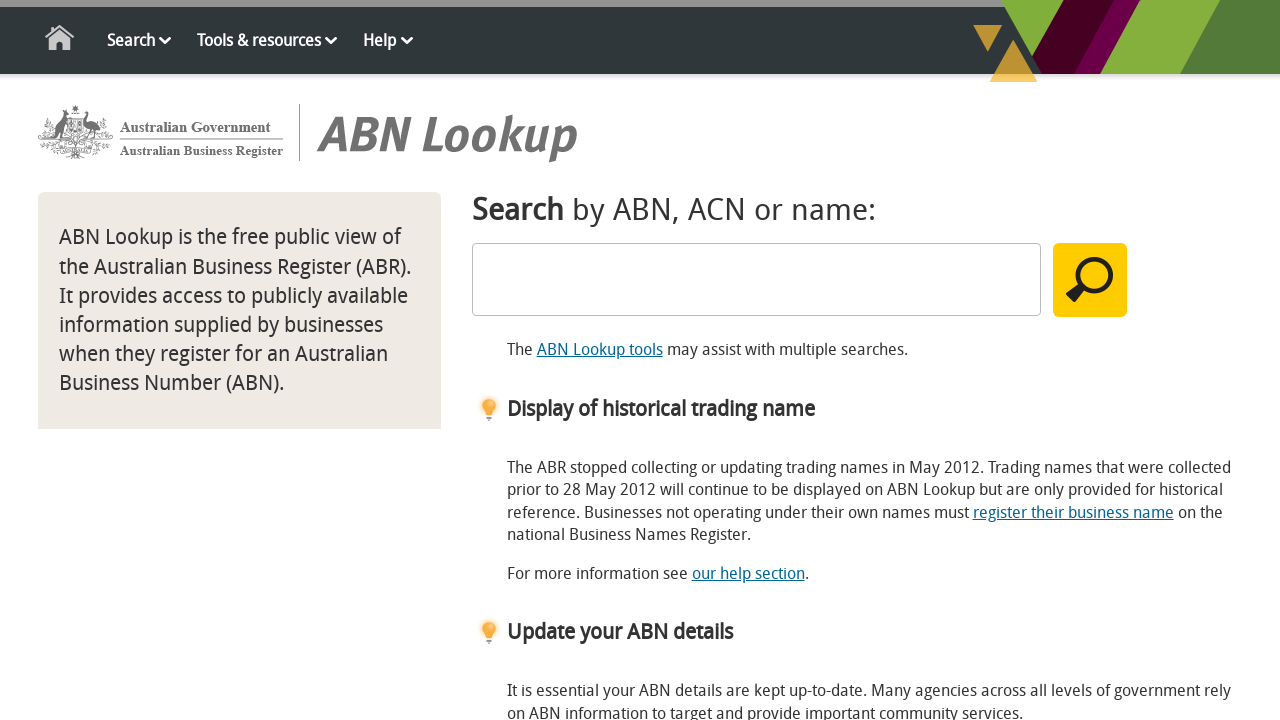

Navigated to ABN lookup page at https://abr.business.gov.au/
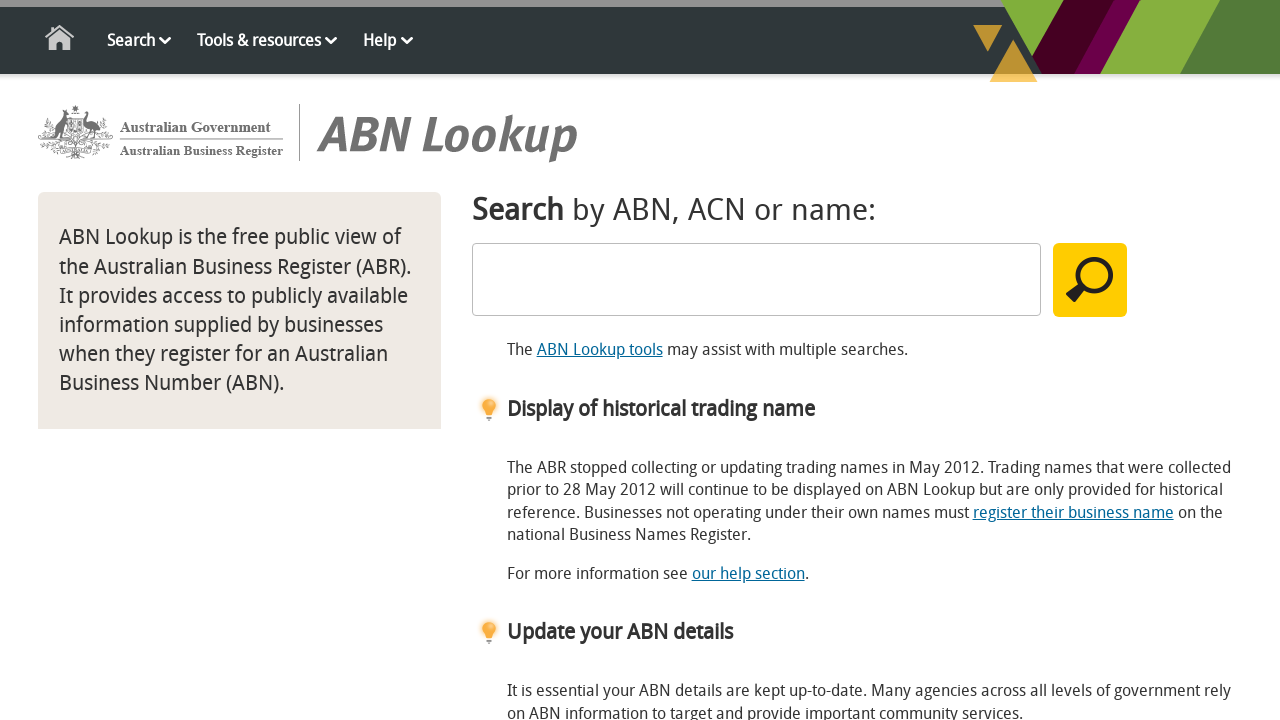

Filled search field with 'Automic' on input[type='text']
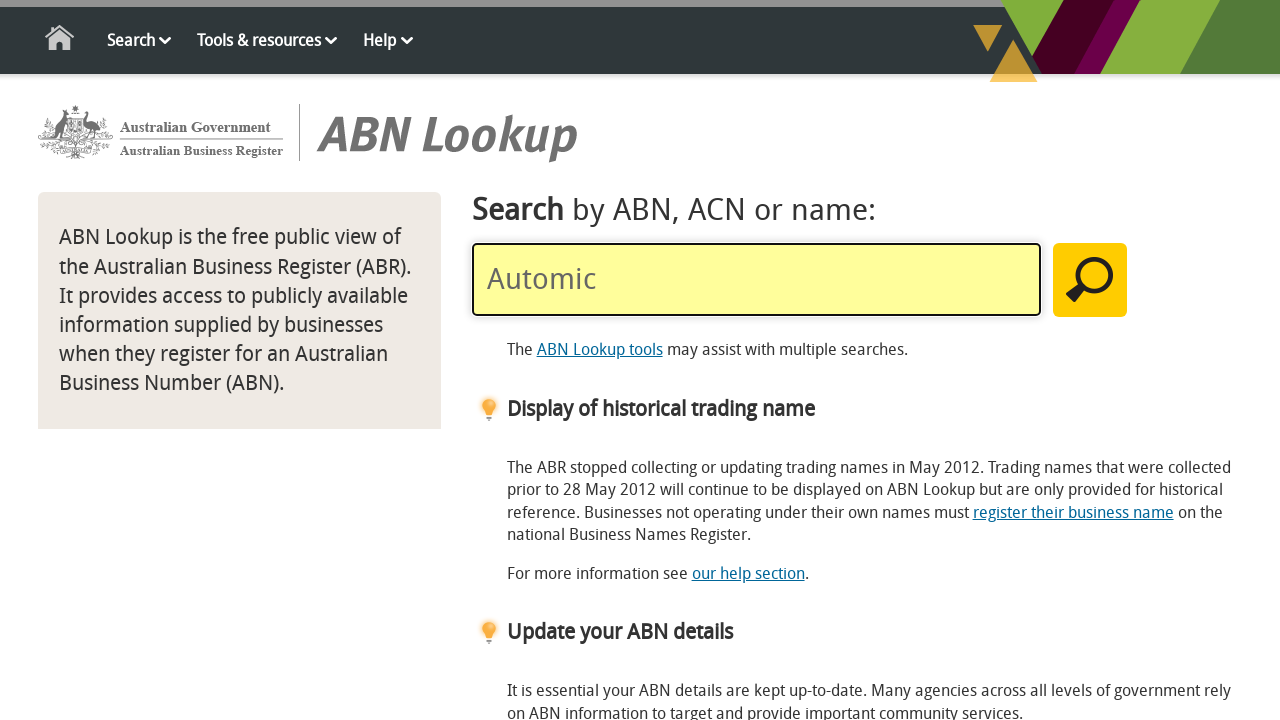

Pressed Enter to submit ABN search for 'Automic' on input[type='text']
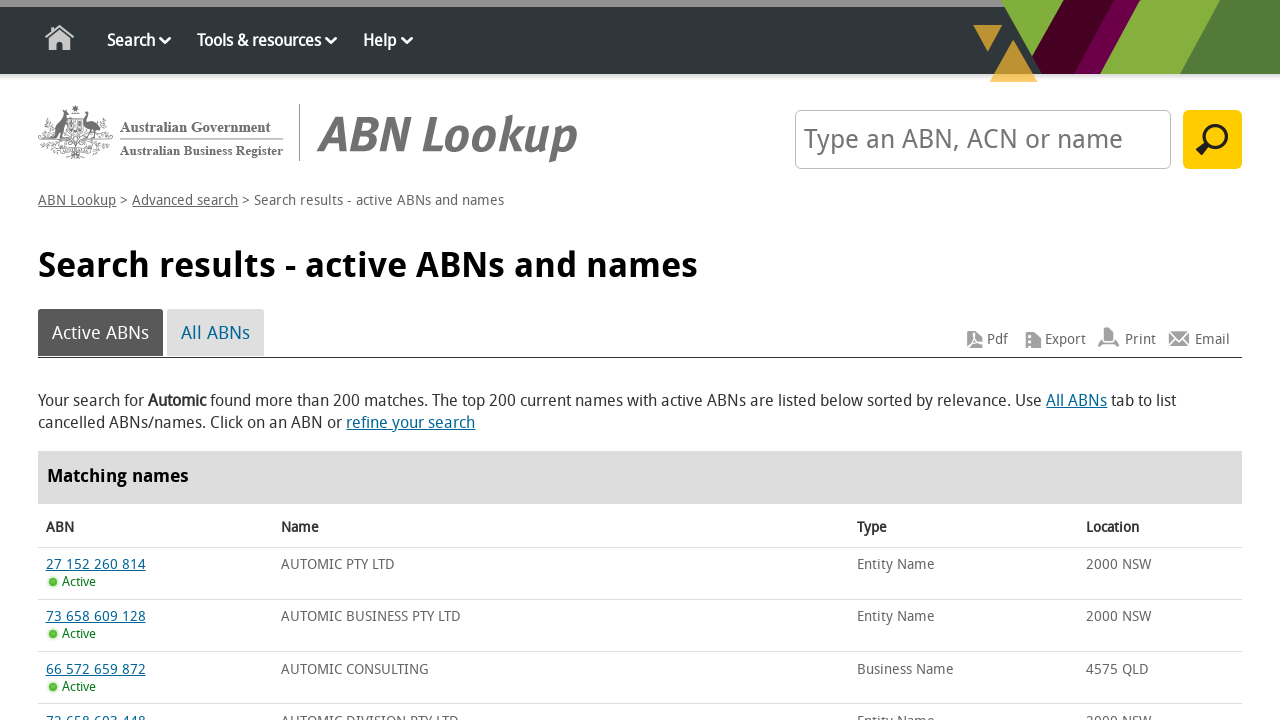

Search results loaded showing 'Automic' entries
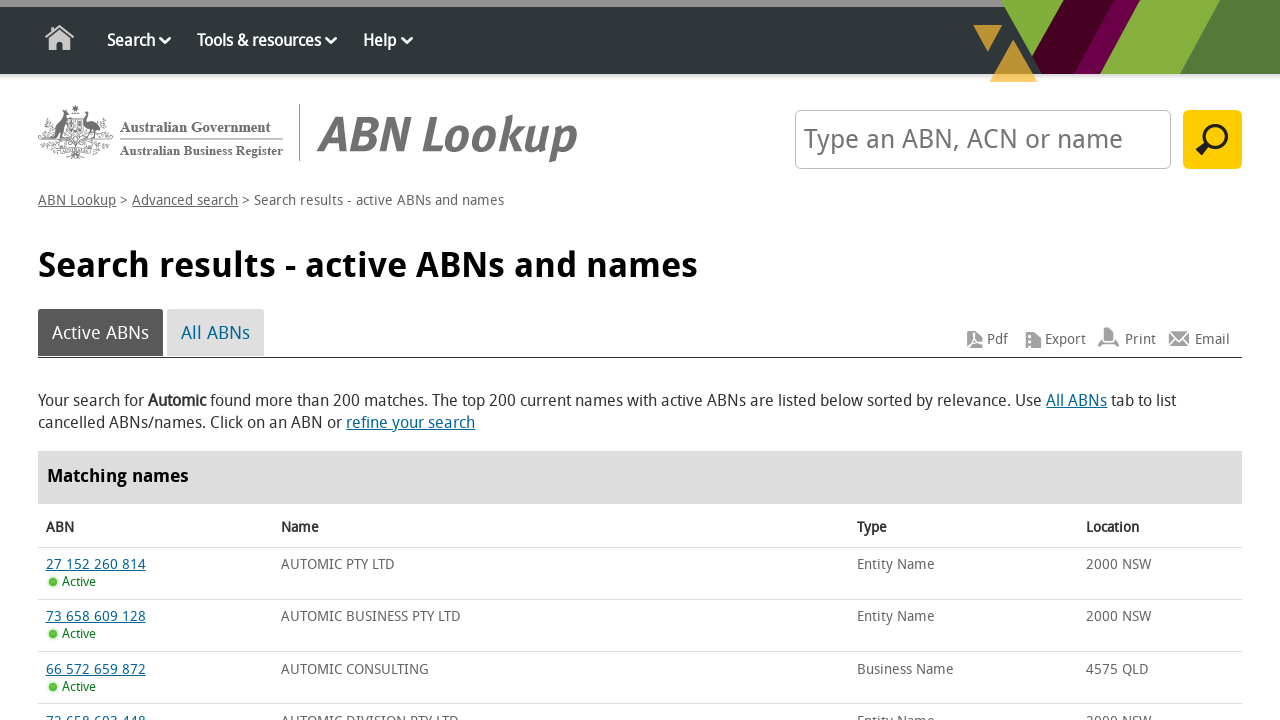

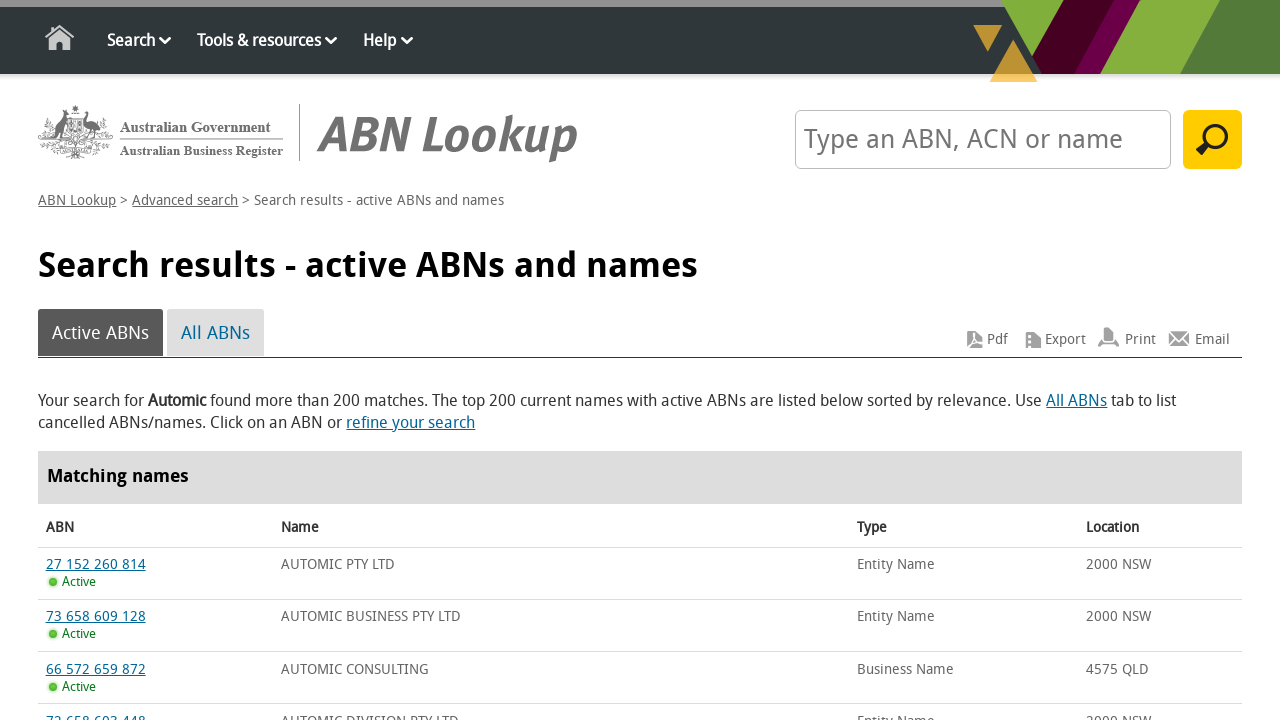